Tests email field validation by entering an email with three-letter domain extension and submitting the form

Starting URL: https://suninjuly.github.io/registration1.html

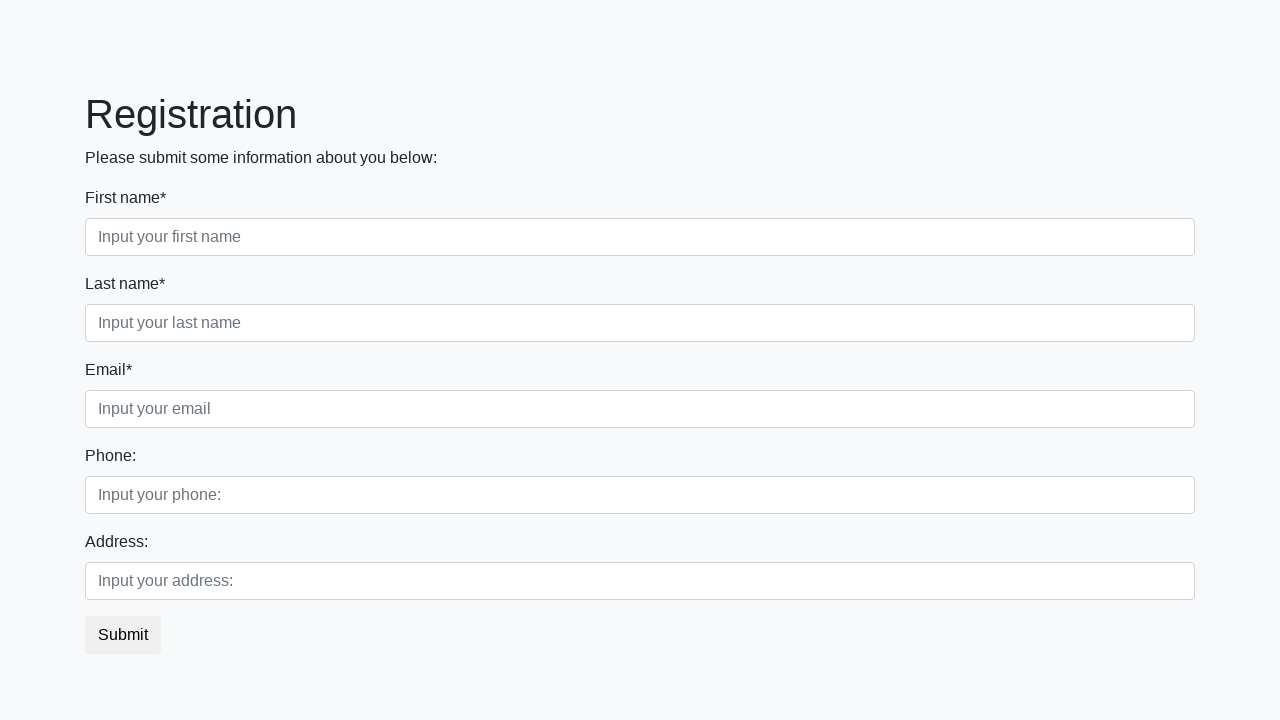

Filled first name field with 'Bob' on .first_block .form-group:nth-child(1) input
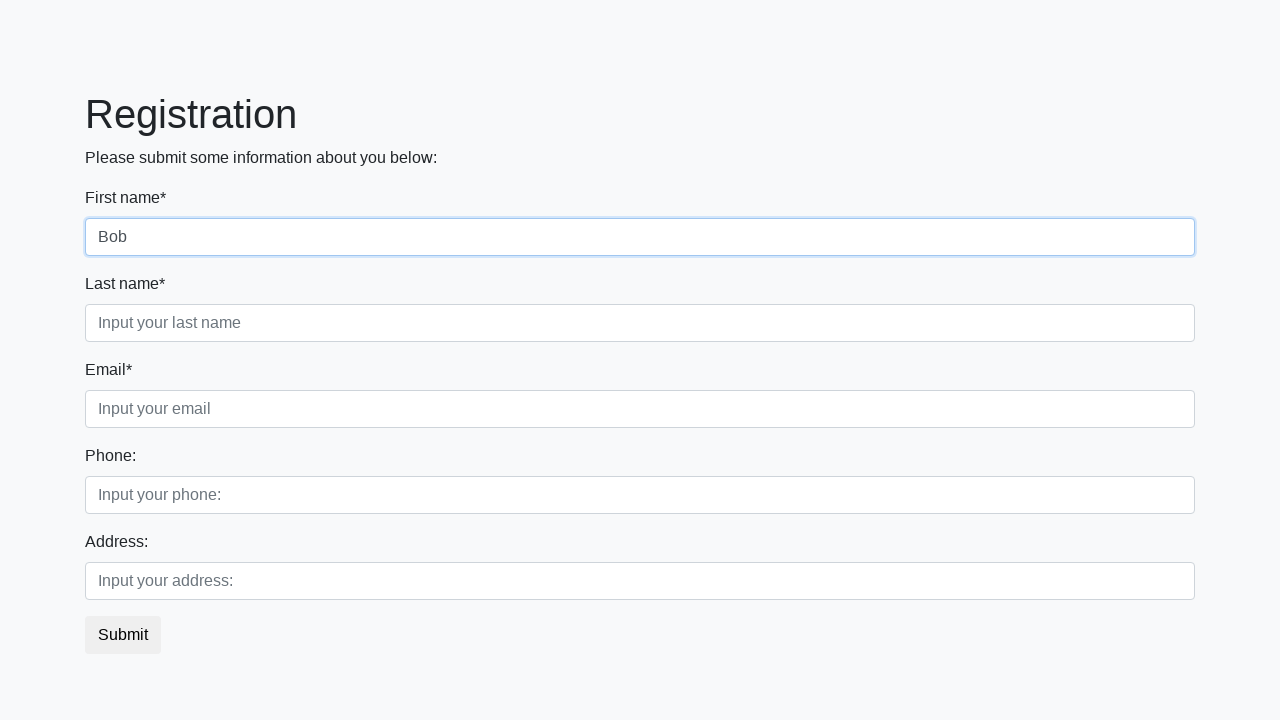

Filled last name field with 'Maverick' on //div[@class='first_block']//input[@class='form-control second']
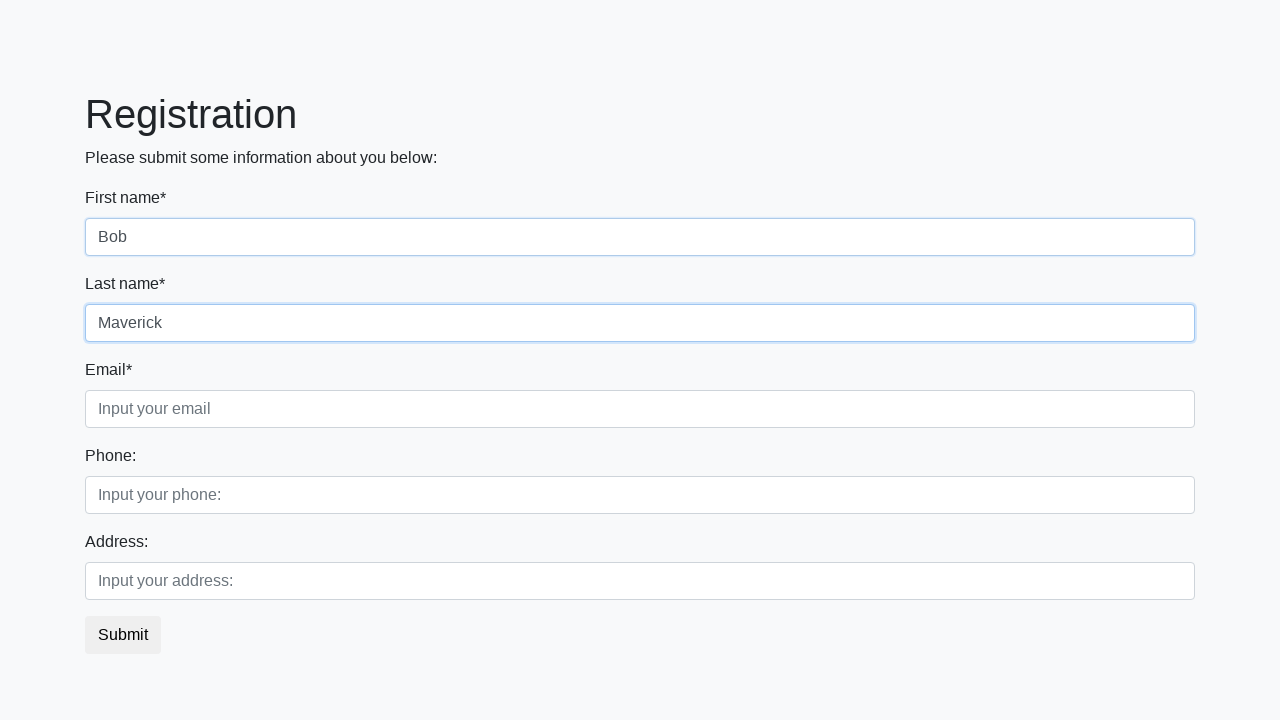

Filled phone number field with '+4915175589654' on //div[@class='second_block']//input[@class='form-control first']
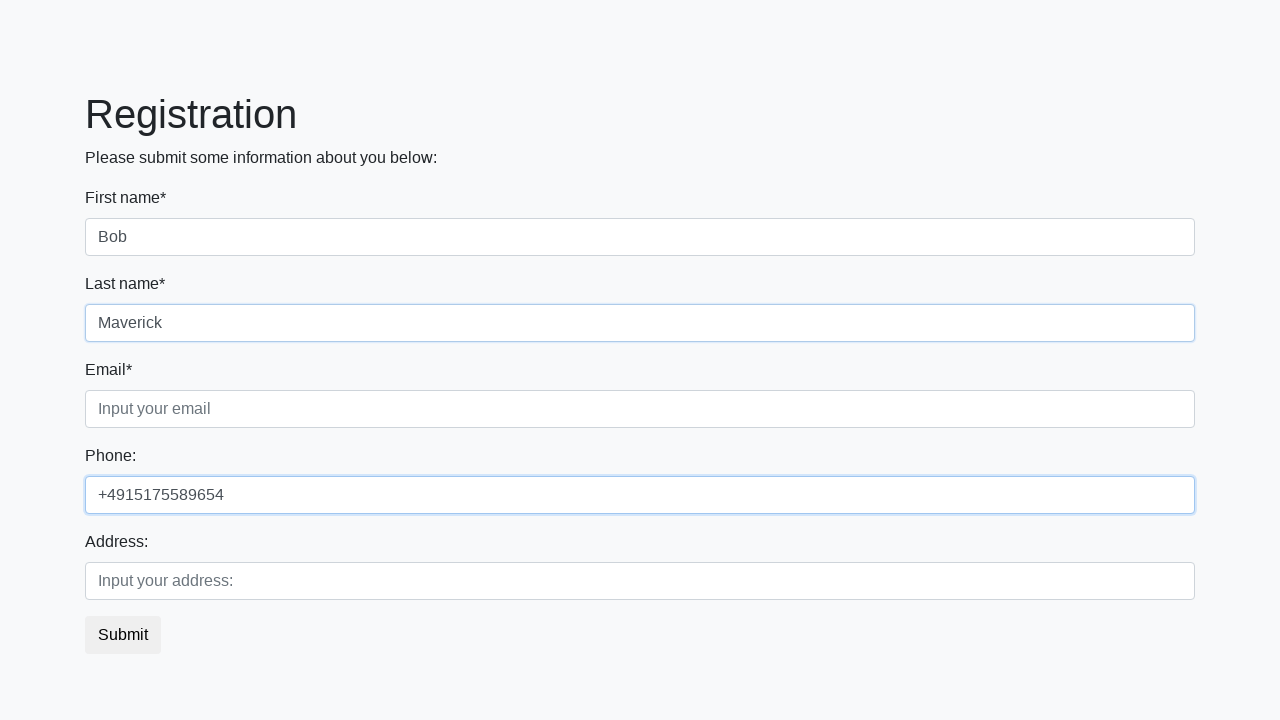

Filled address field with 'wersernstrasse - 11' on //div[@class='second_block']//input[@class='form-control second']
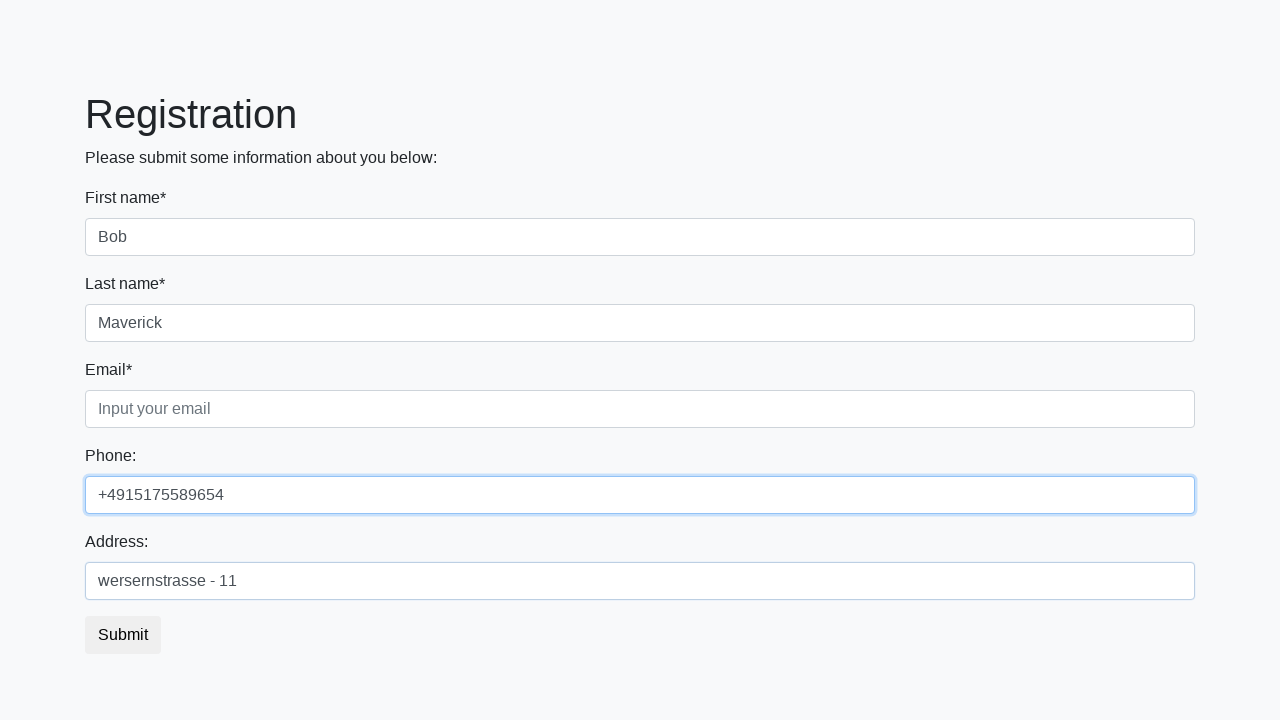

Filled email field with invalid email 'st@gmail.trr' (three-letter TLD) on //div[@class='first_block']//input[@class='form-control third']
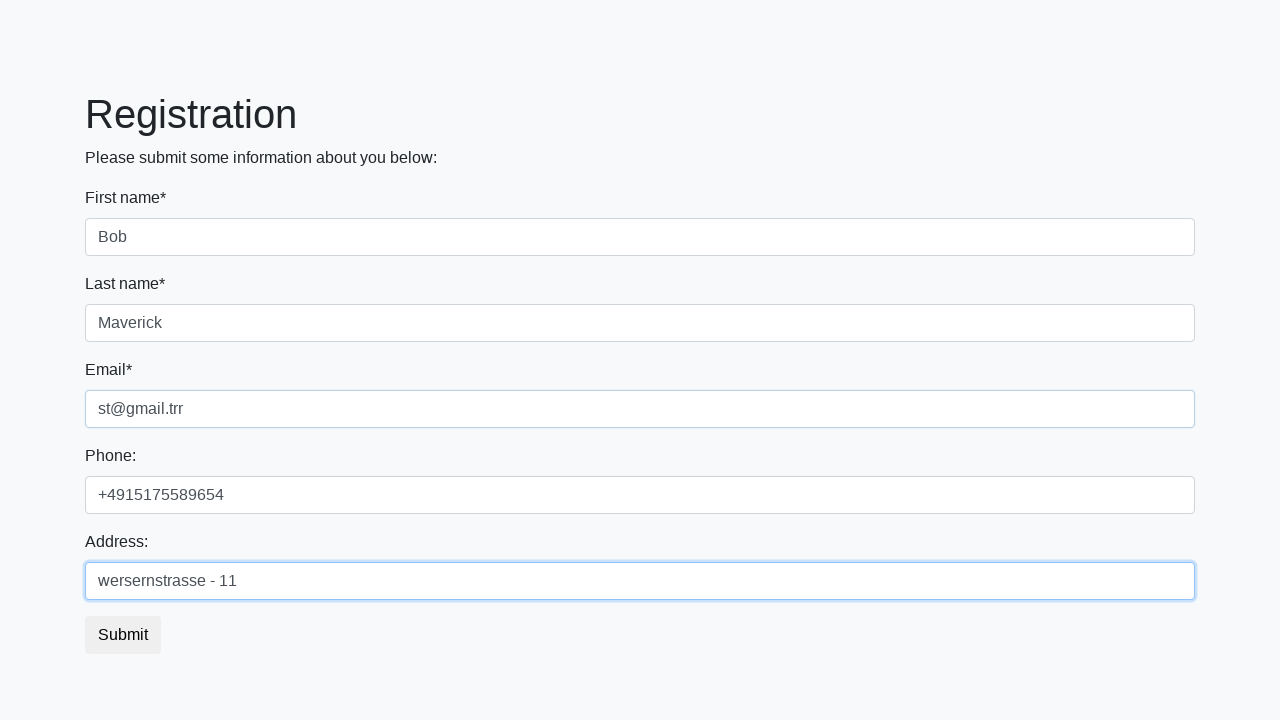

Clicked form submit button at (123, 635) on xpath=//button[@class='btn btn-default']
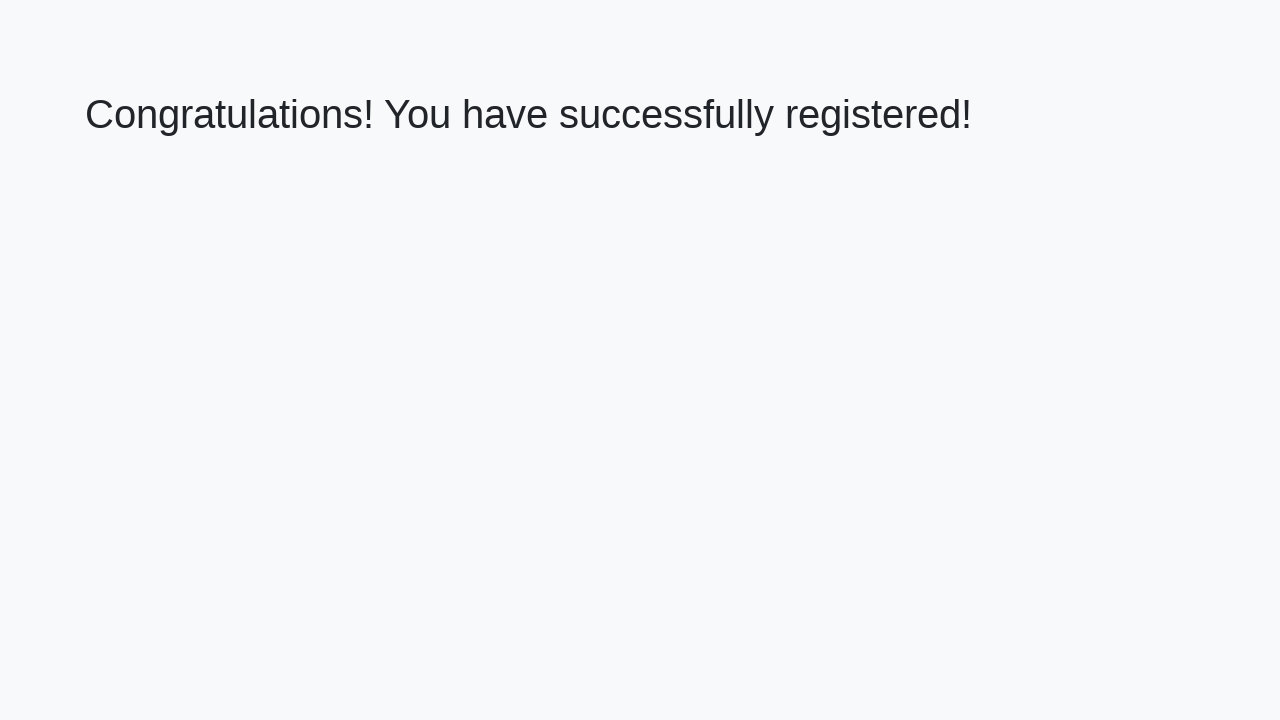

Waited 500ms for validation or result
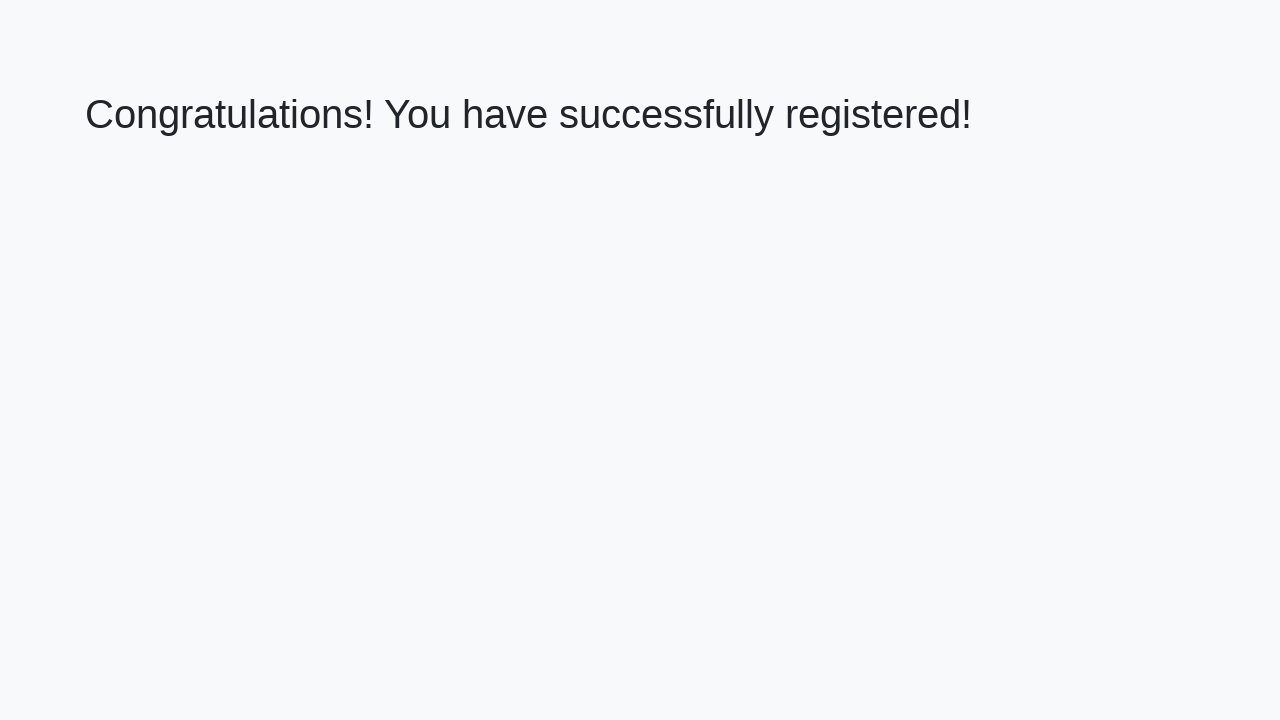

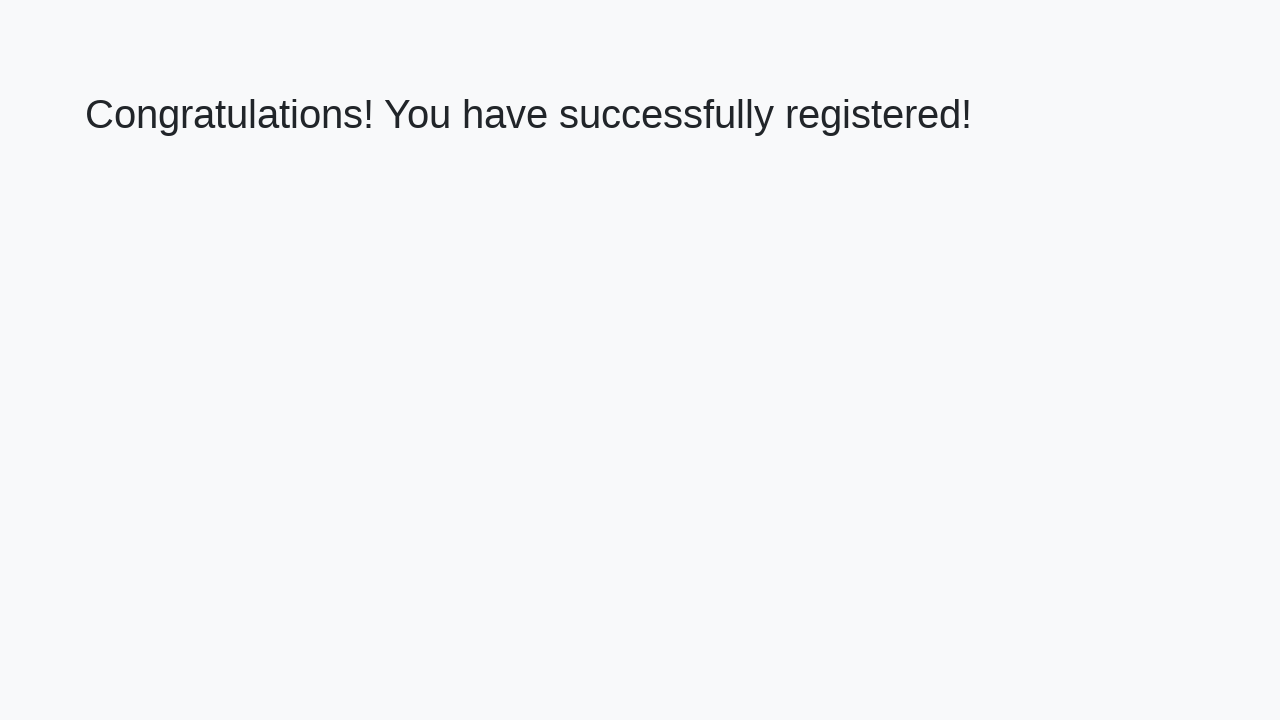